Tests shopping cart functionality by adding multiple products to cart and verifying they are all present in the cart page

Starting URL: http://automationexercise.com

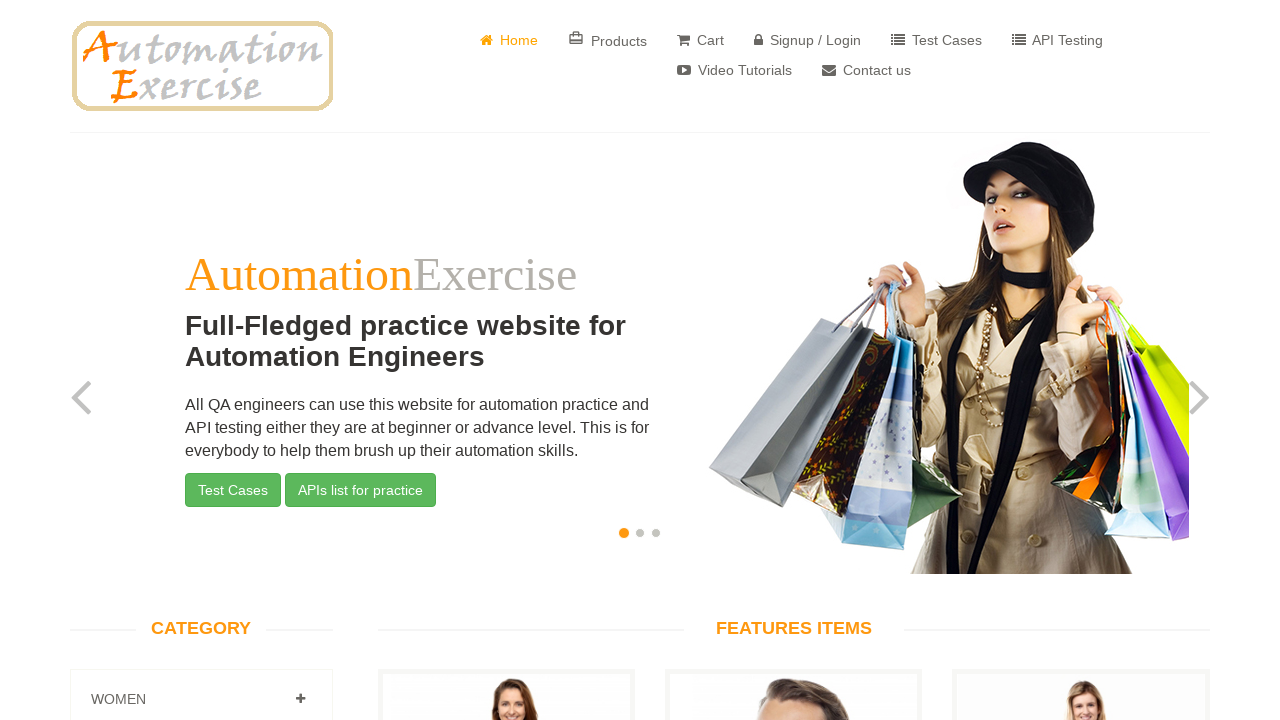

Waited for home page slider element to load
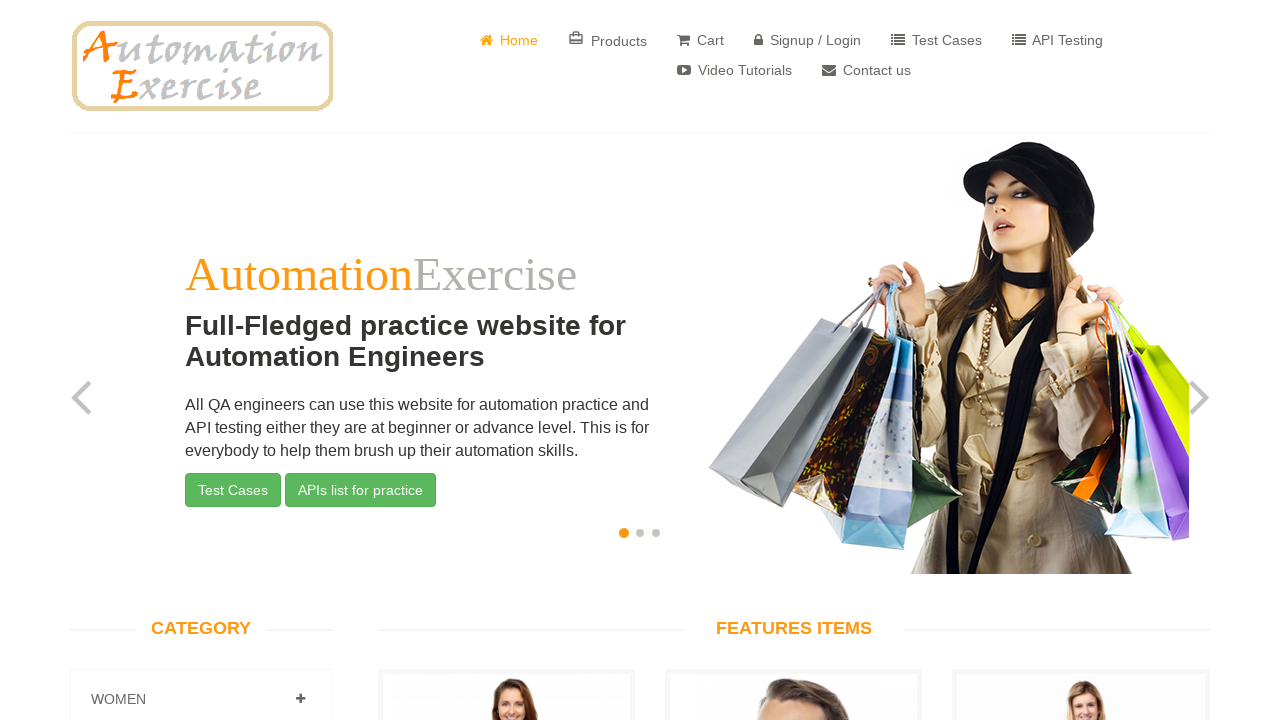

Clicked to add first product (Blue Top) to cart at (506, 361) on a[data-product-id='1']
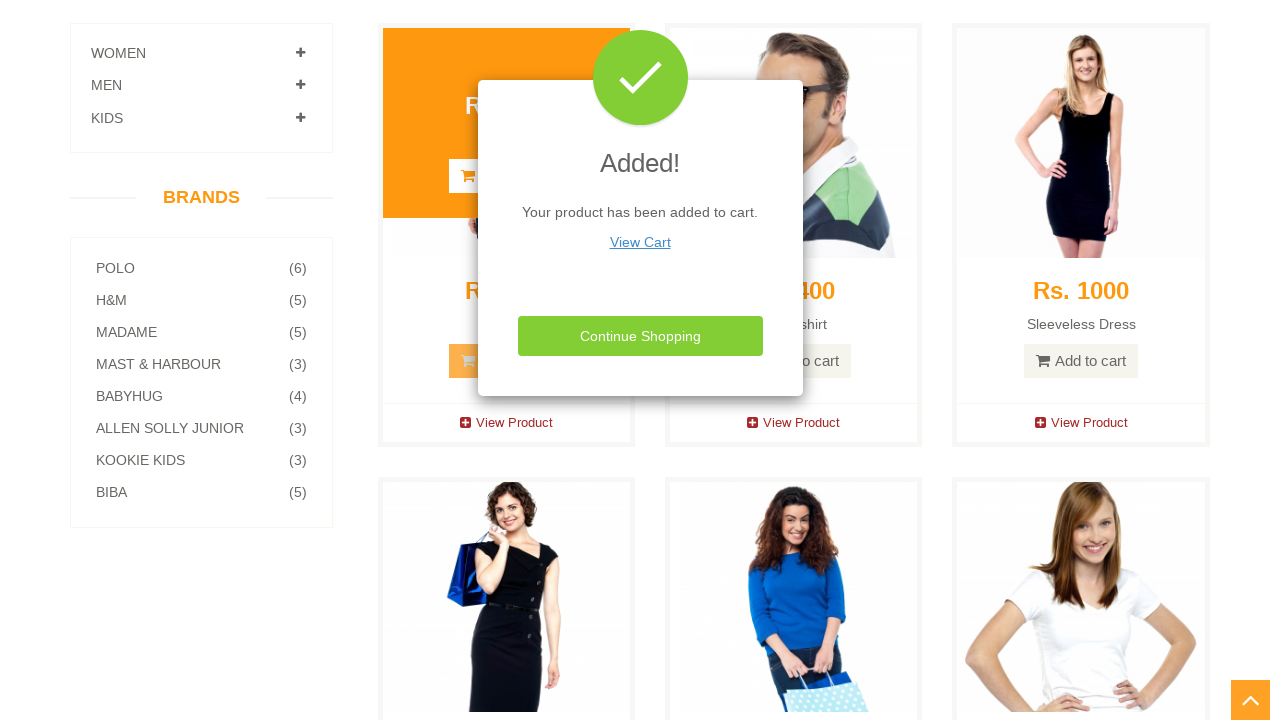

Closed modal by clicking Continue Shopping at (640, 336) on .close-modal
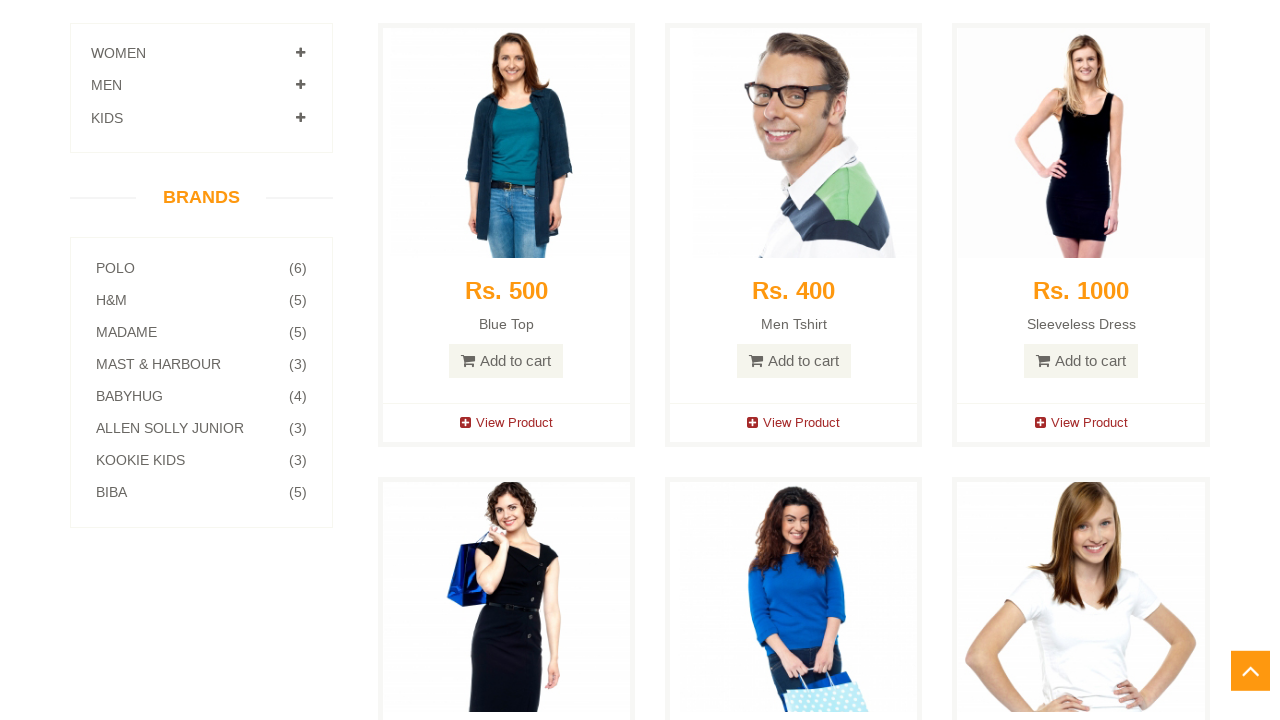

Clicked to add second product (Men T-shirt) to cart at (794, 361) on a[data-product-id='2']
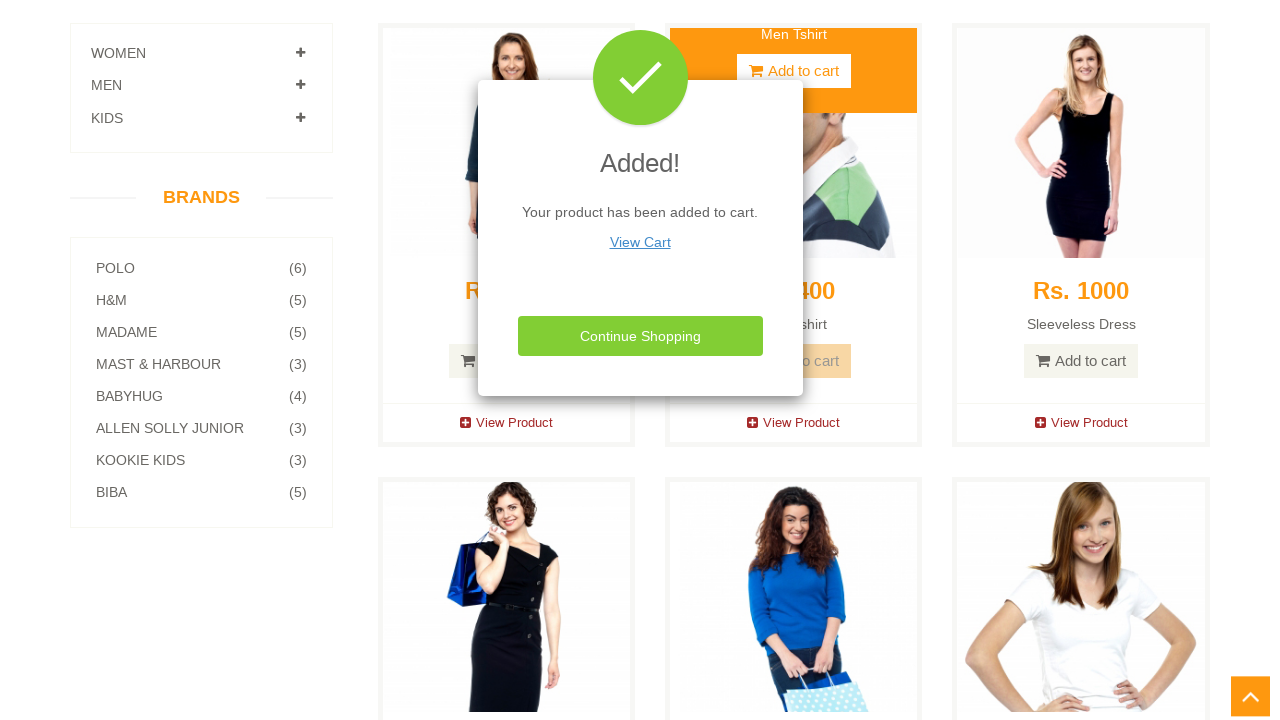

Closed modal by clicking Continue Shopping at (640, 336) on .close-modal
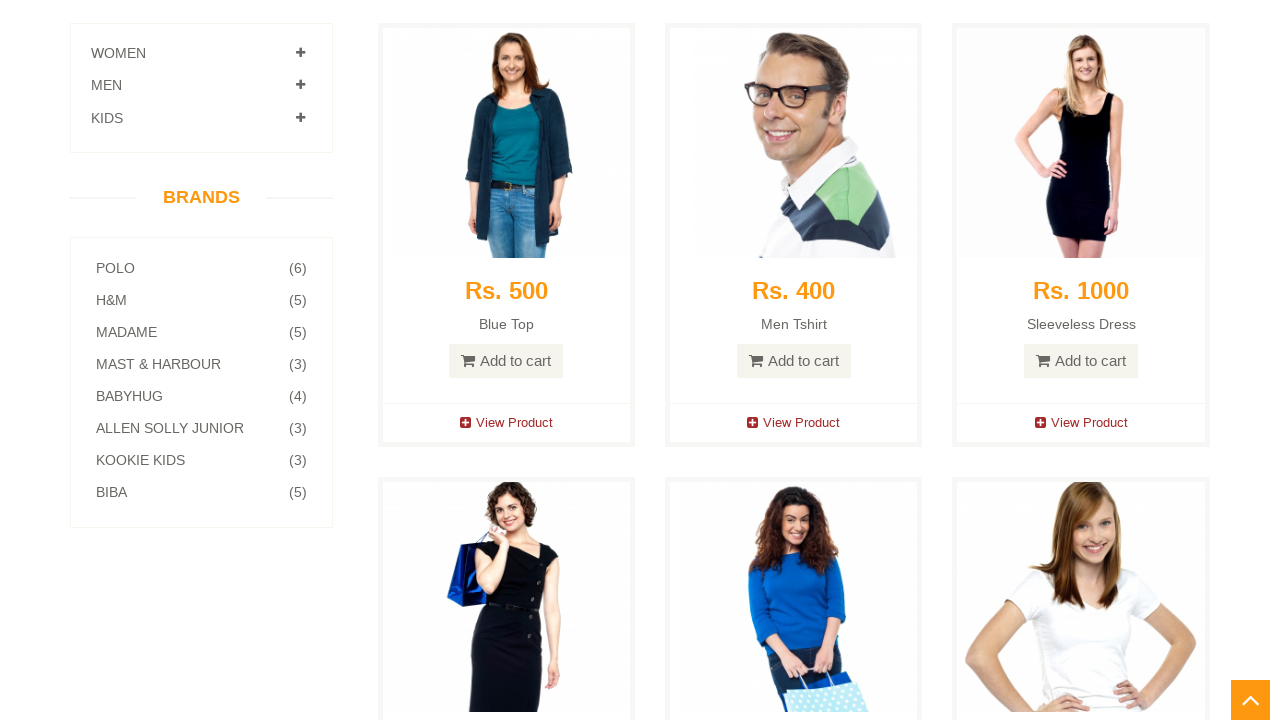

Clicked to add third product (Sleeveless Dress) to cart at (1081, 361) on a[data-product-id='3']
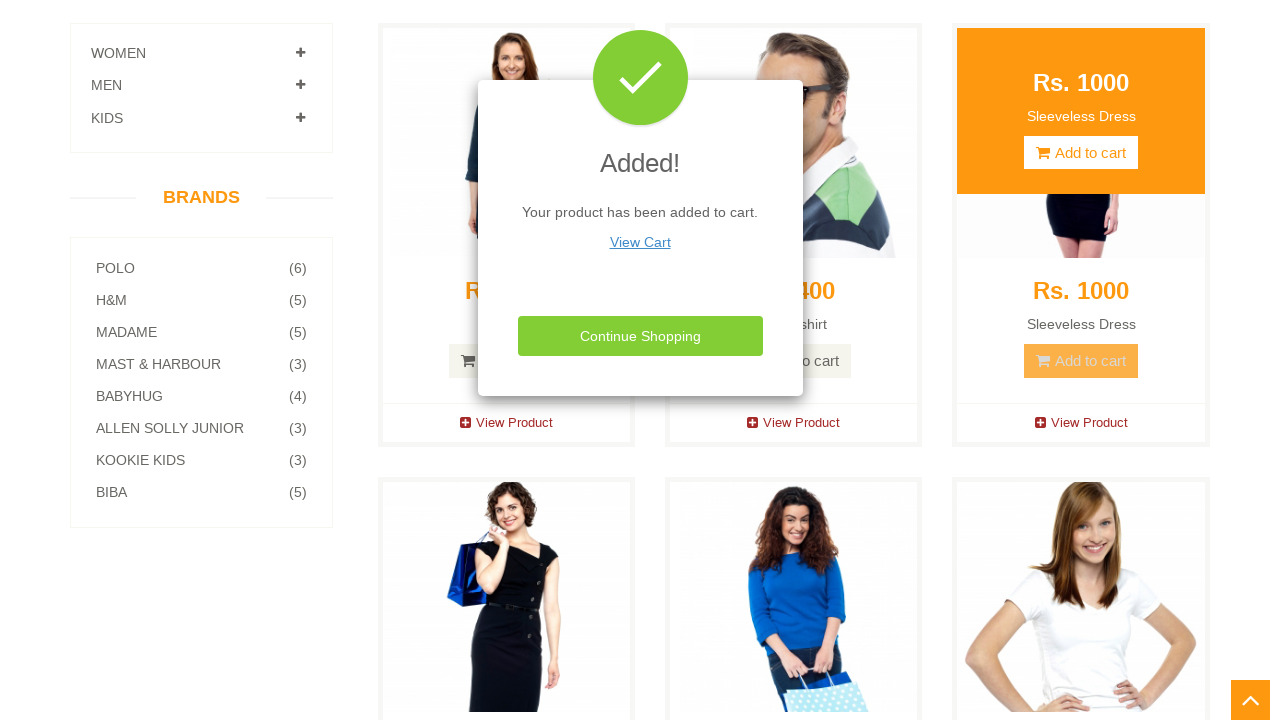

Clicked View Cart button to navigate to cart page at (640, 242) on xpath=//u[text()='View Cart']
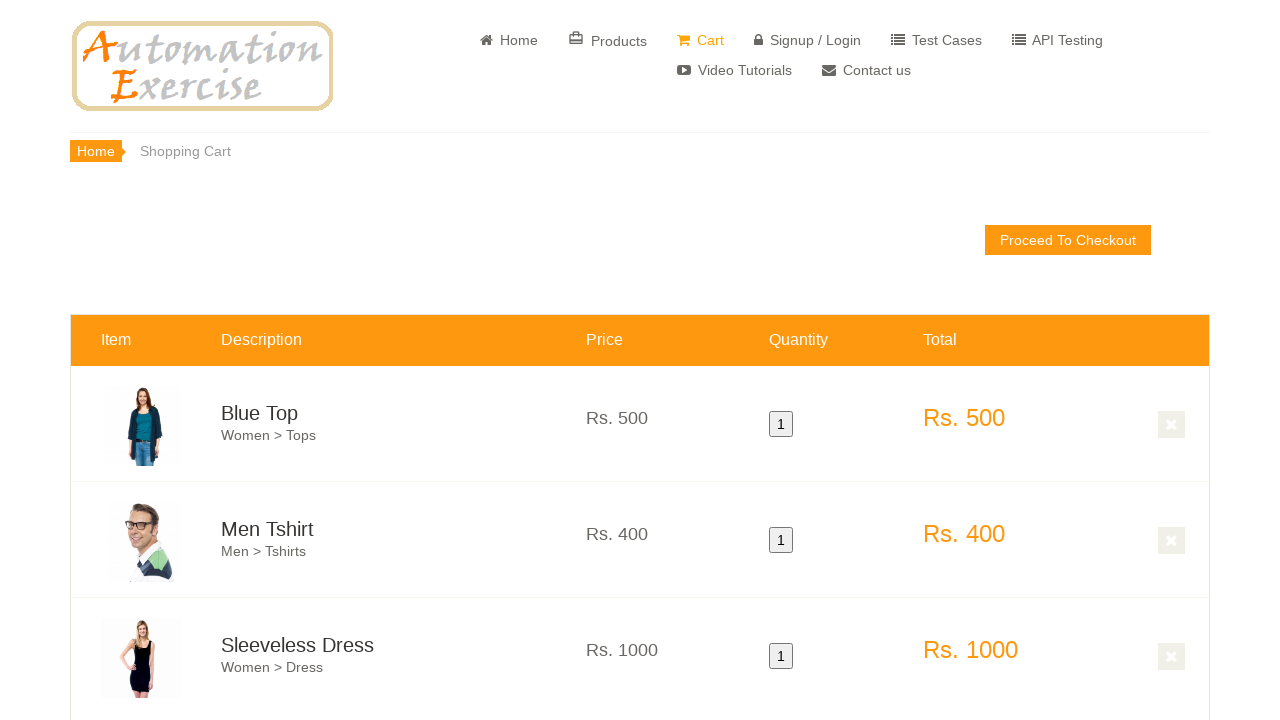

Waited for cart table to load
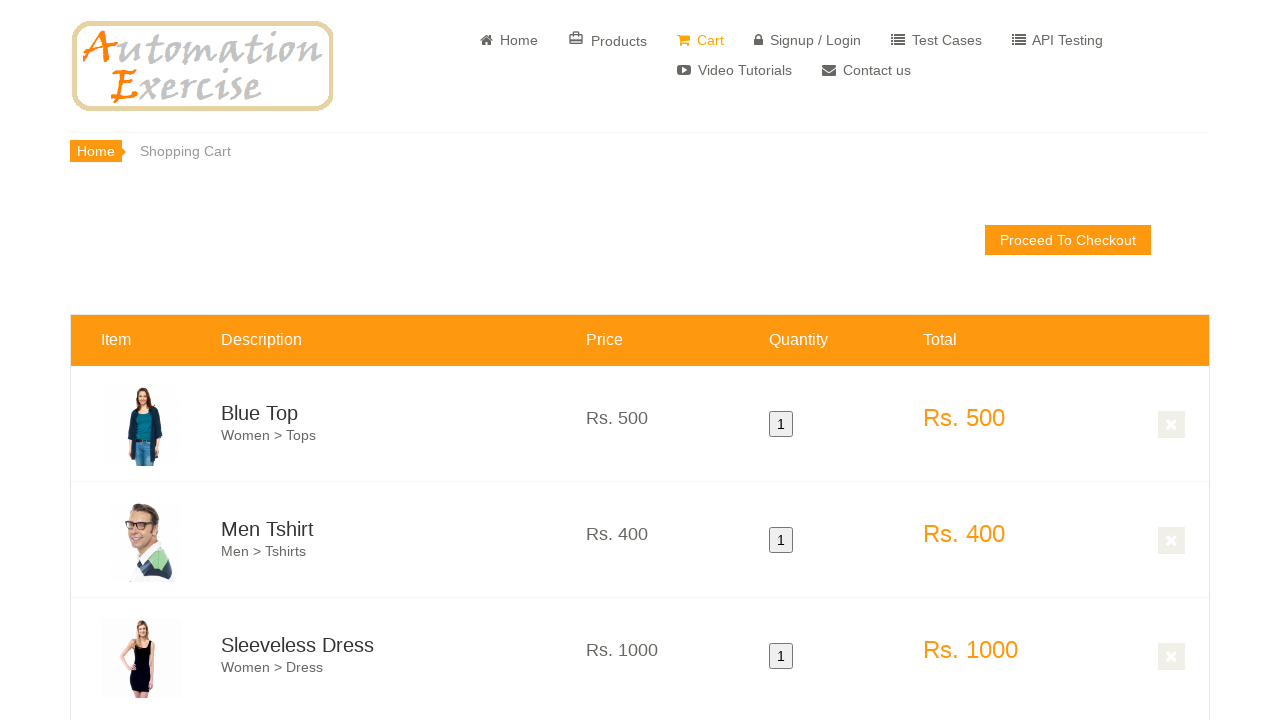

Counted cart rows: 3 items found in cart
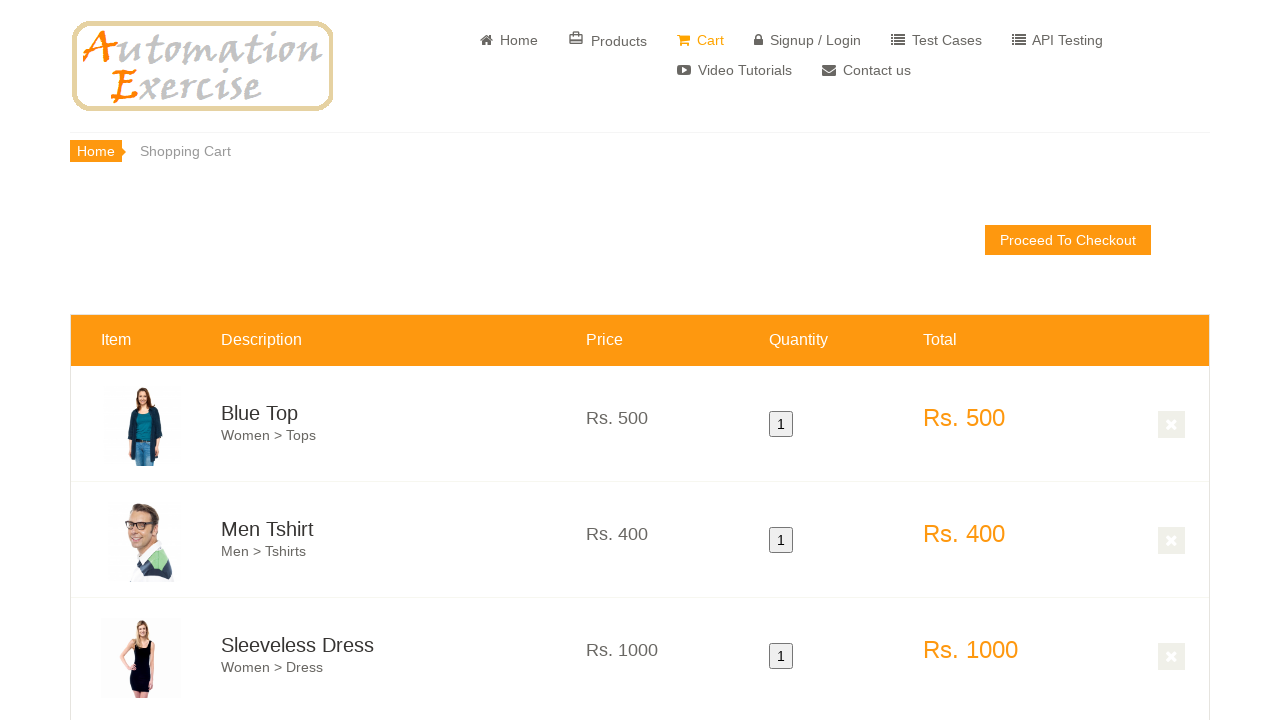

Verified that exactly 3 items are present in the shopping cart
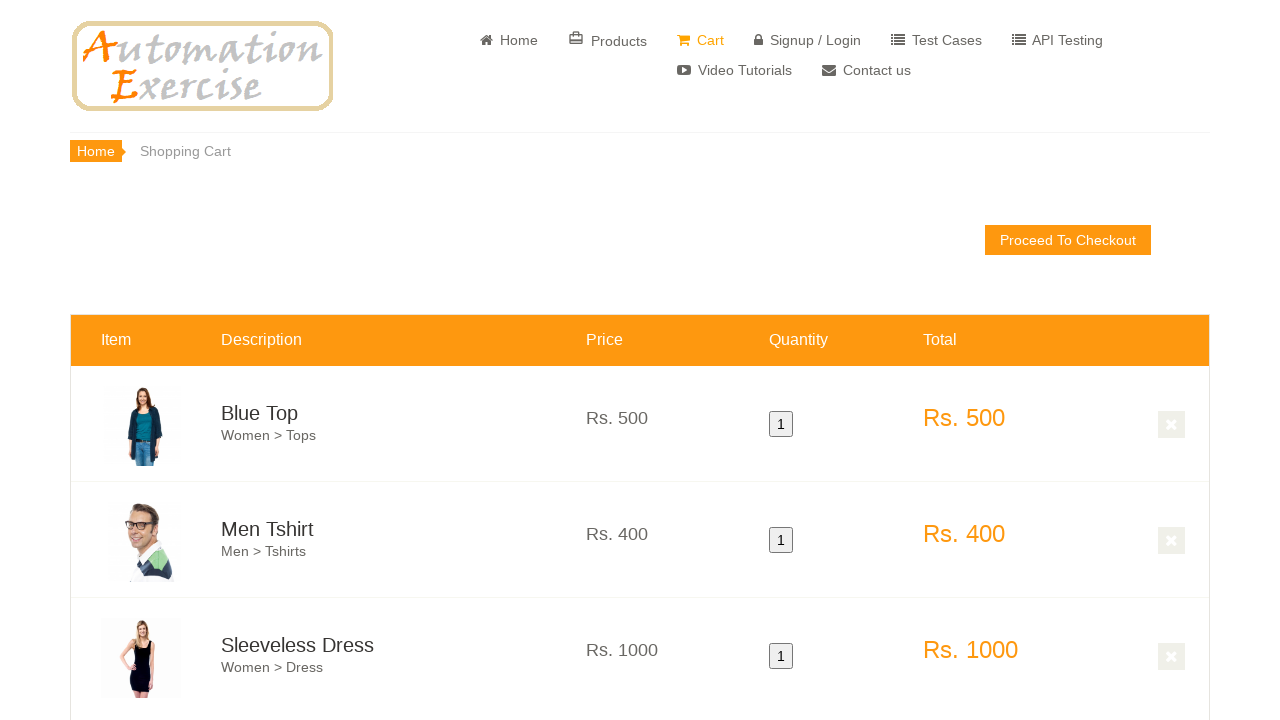

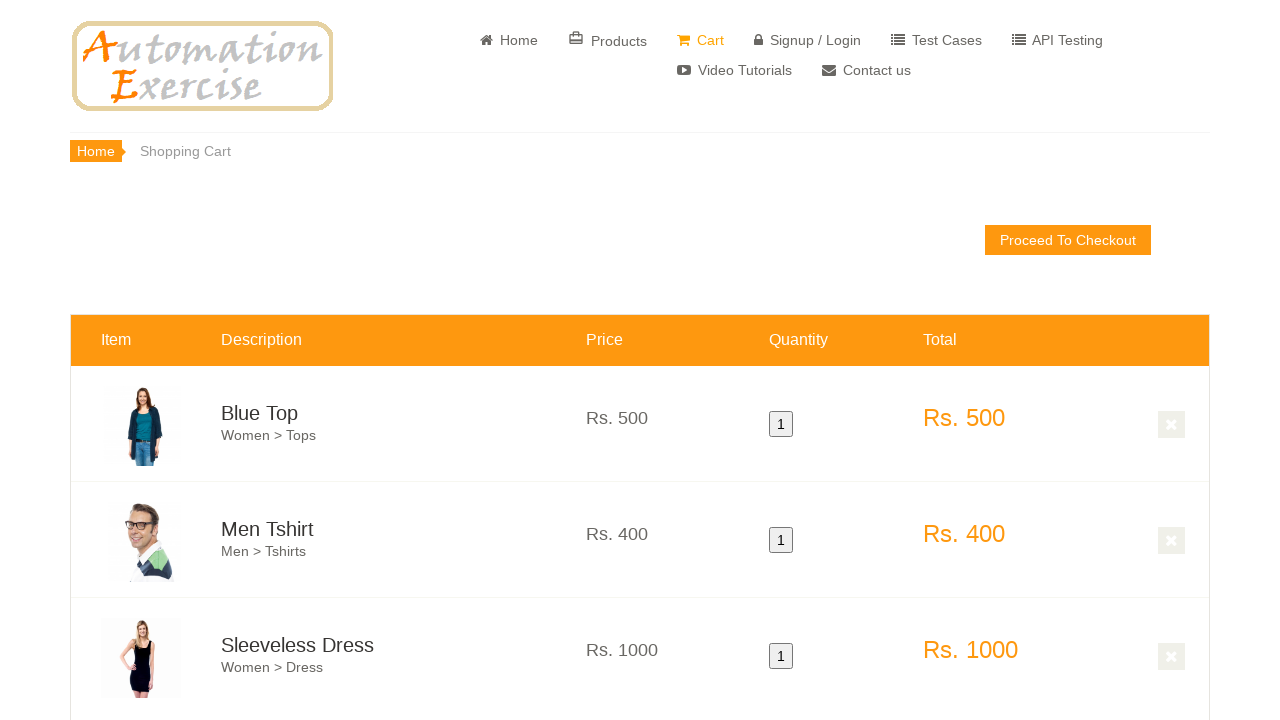